Tests the add/remove elements functionality by clicking the Add Element button to create a Delete button, verifying it appears, then clicking Delete and verifying it disappears

Starting URL: https://practice.cydeo.com/add_remove_elements/

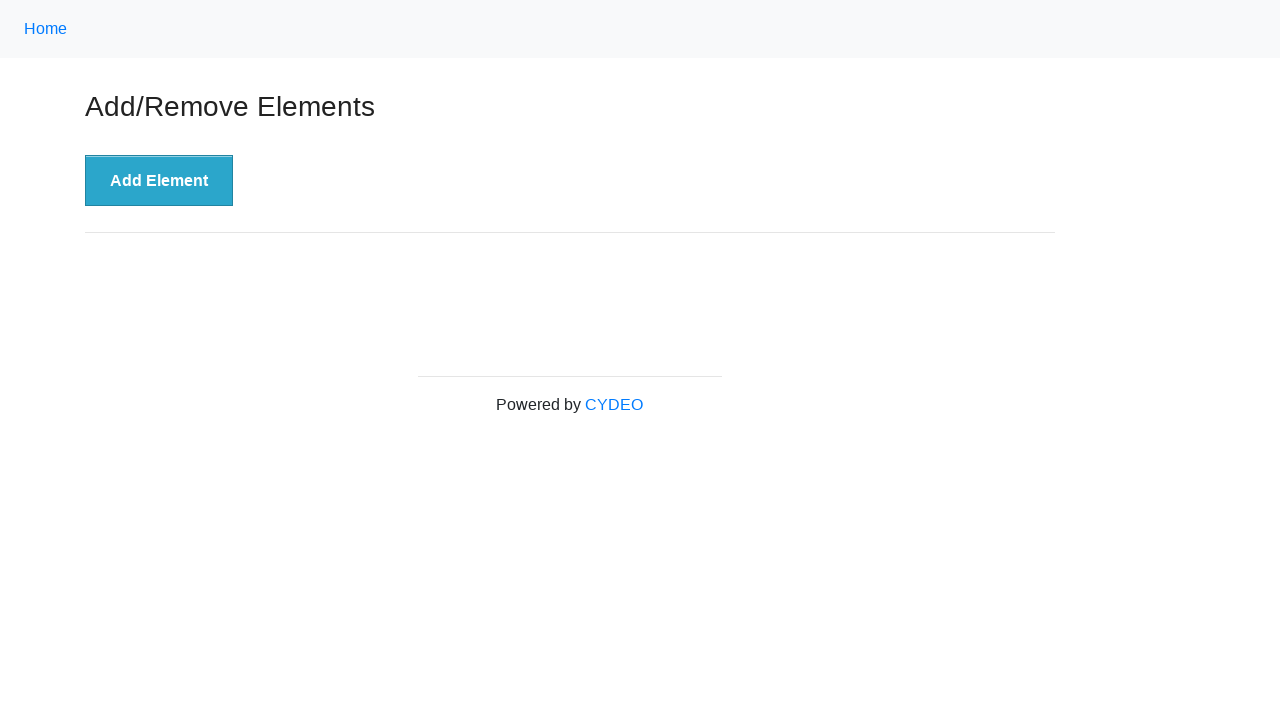

Clicked 'Add Element' button to create a Delete button at (159, 181) on button[onclick='addElement()']
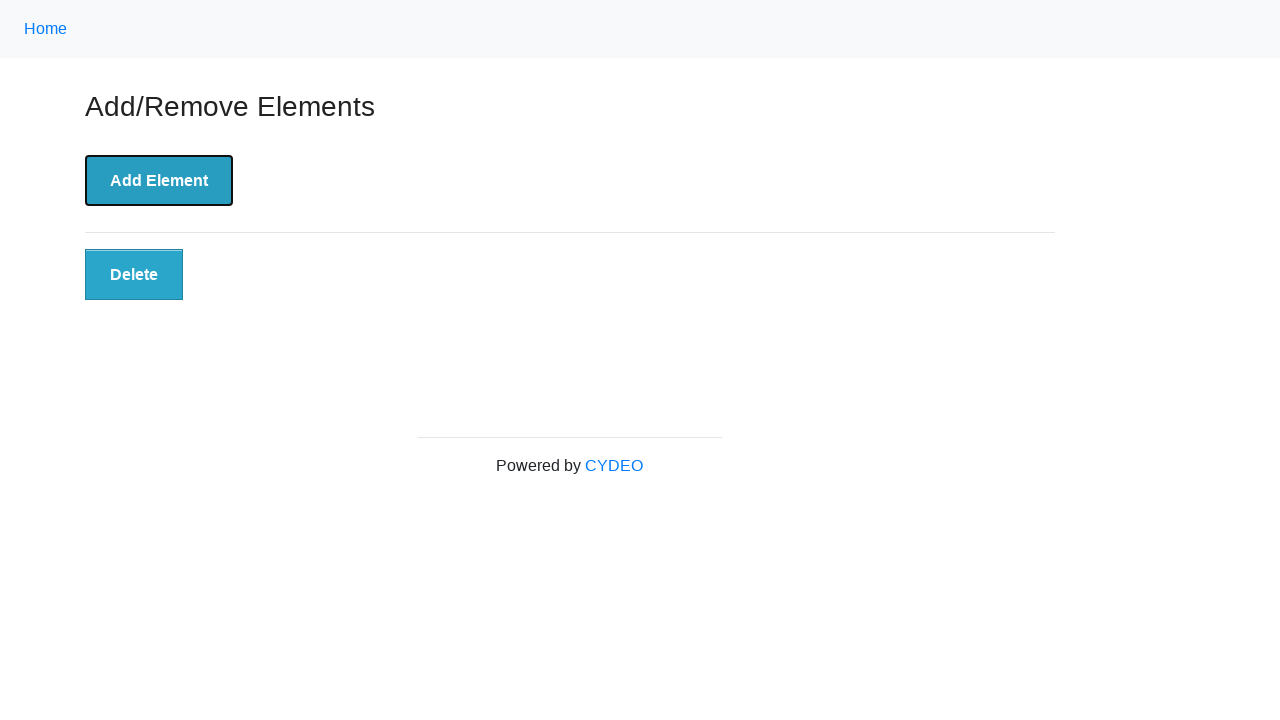

Delete button appeared after clicking Add Element
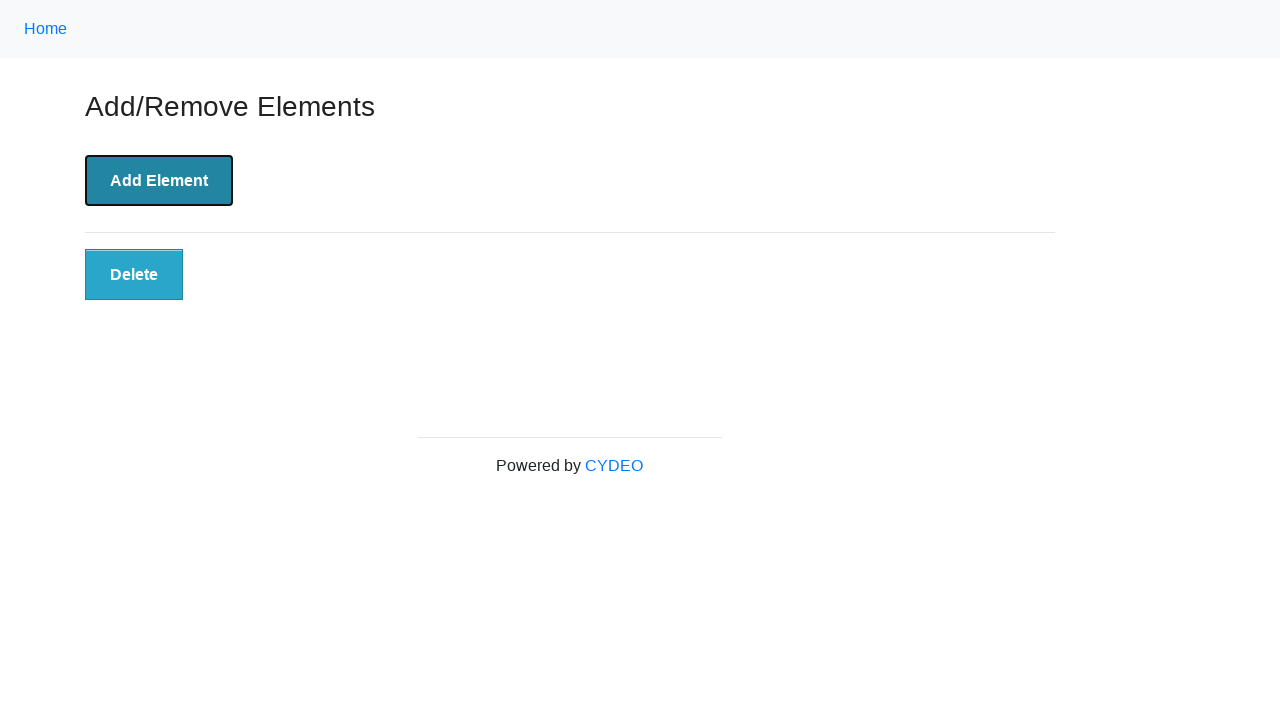

Verified Delete button is visible
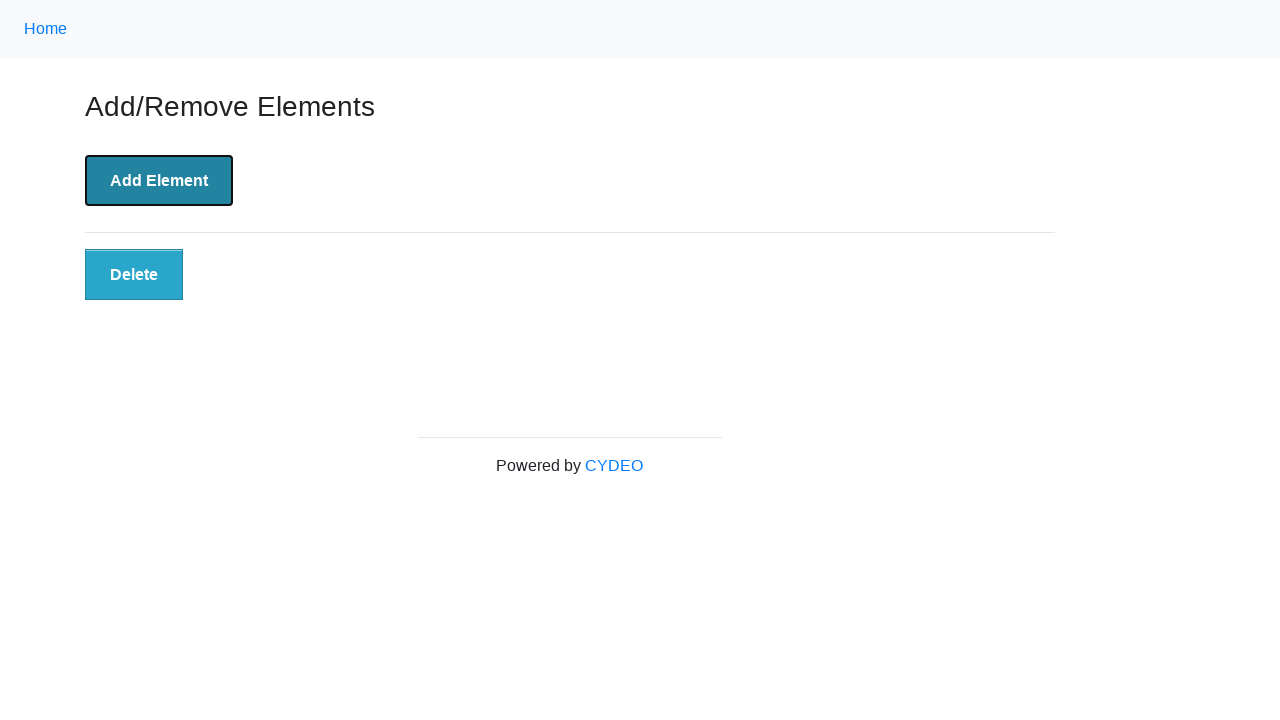

Clicked Delete button to remove the element at (134, 275) on button[onclick='deleteElement()']
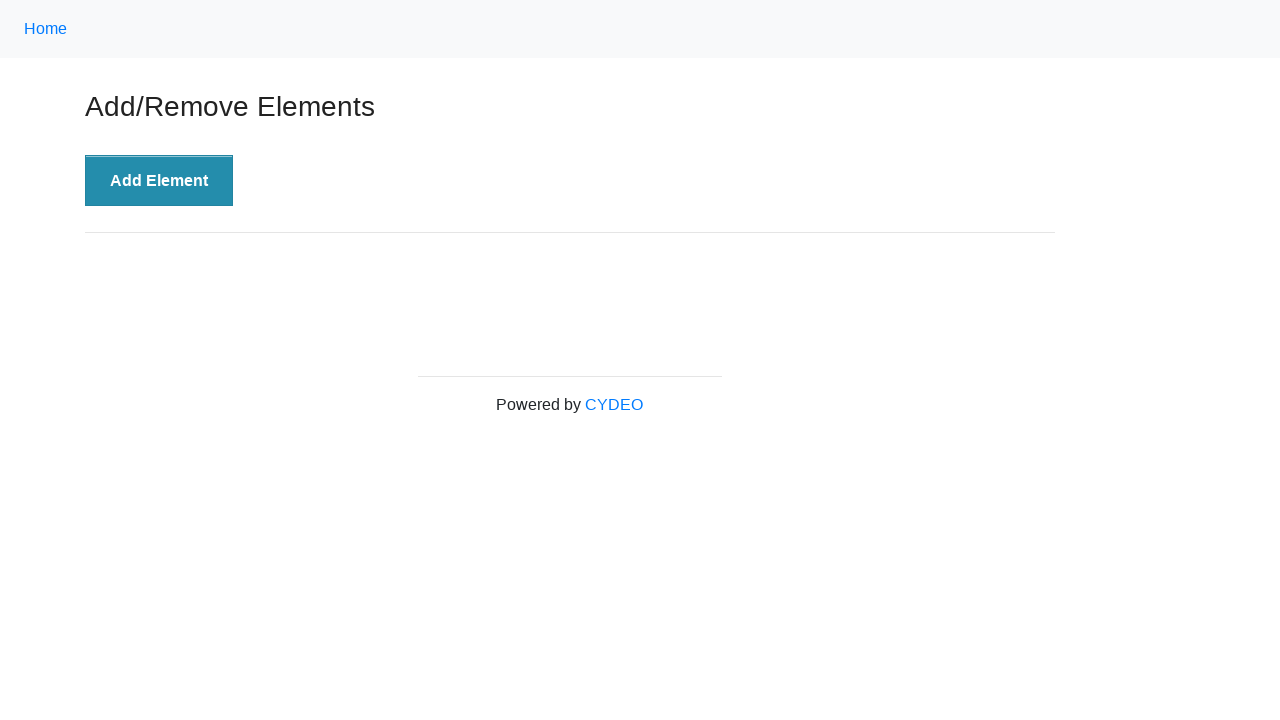

Verified Delete button disappeared from the page
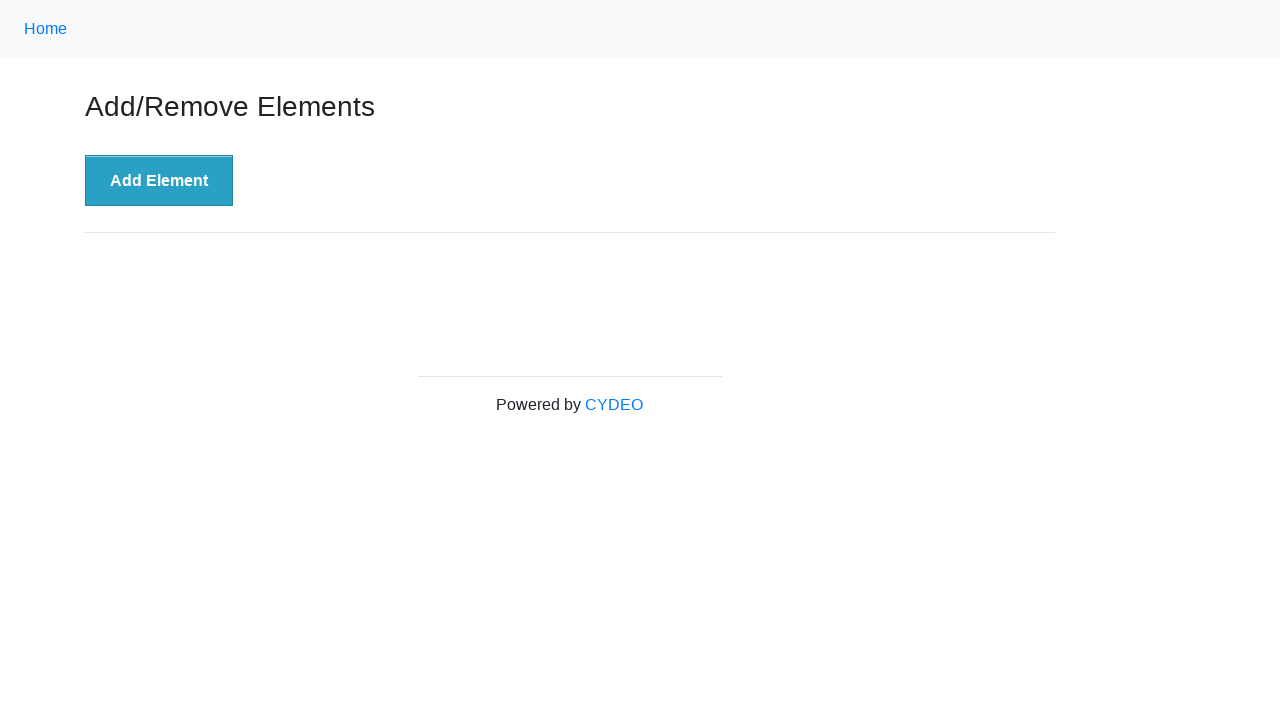

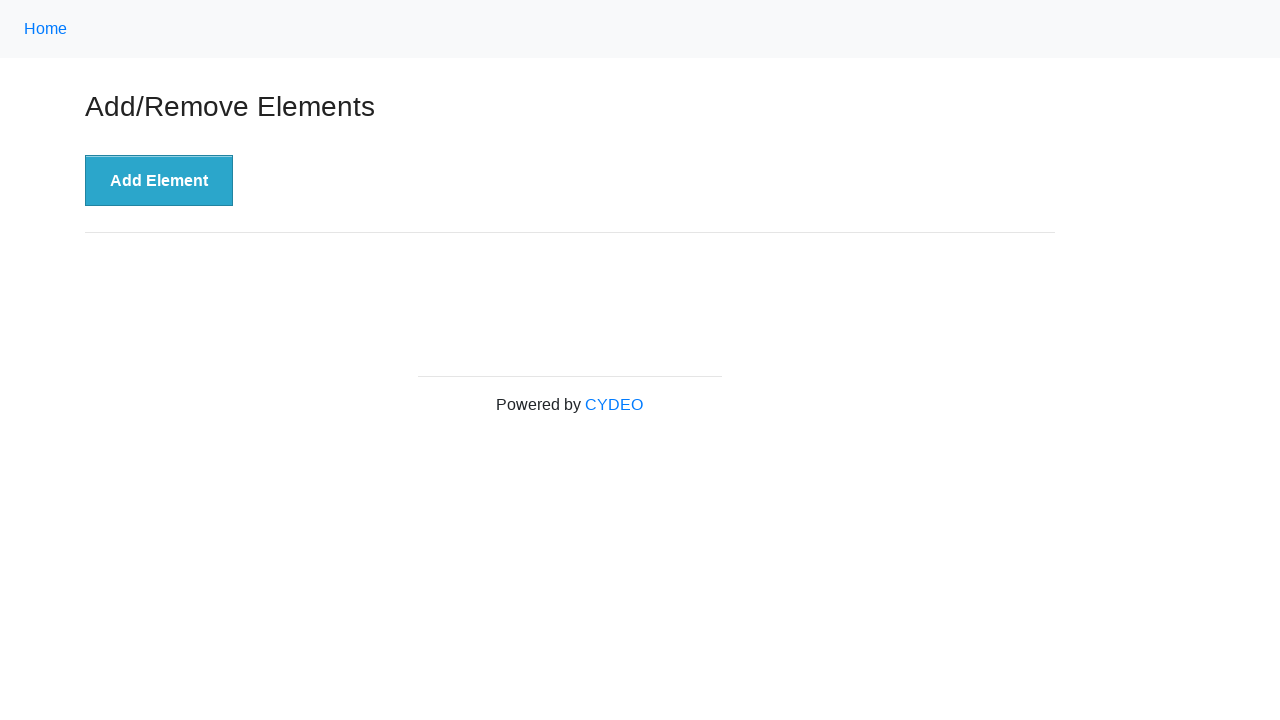